Tests the GreenKart e-commerce site by searching for a product on the landing page, navigating to the Top Deals offers page, and verifying the product name matches between both pages

Starting URL: https://rahulshettyacademy.com/seleniumPractise/#/

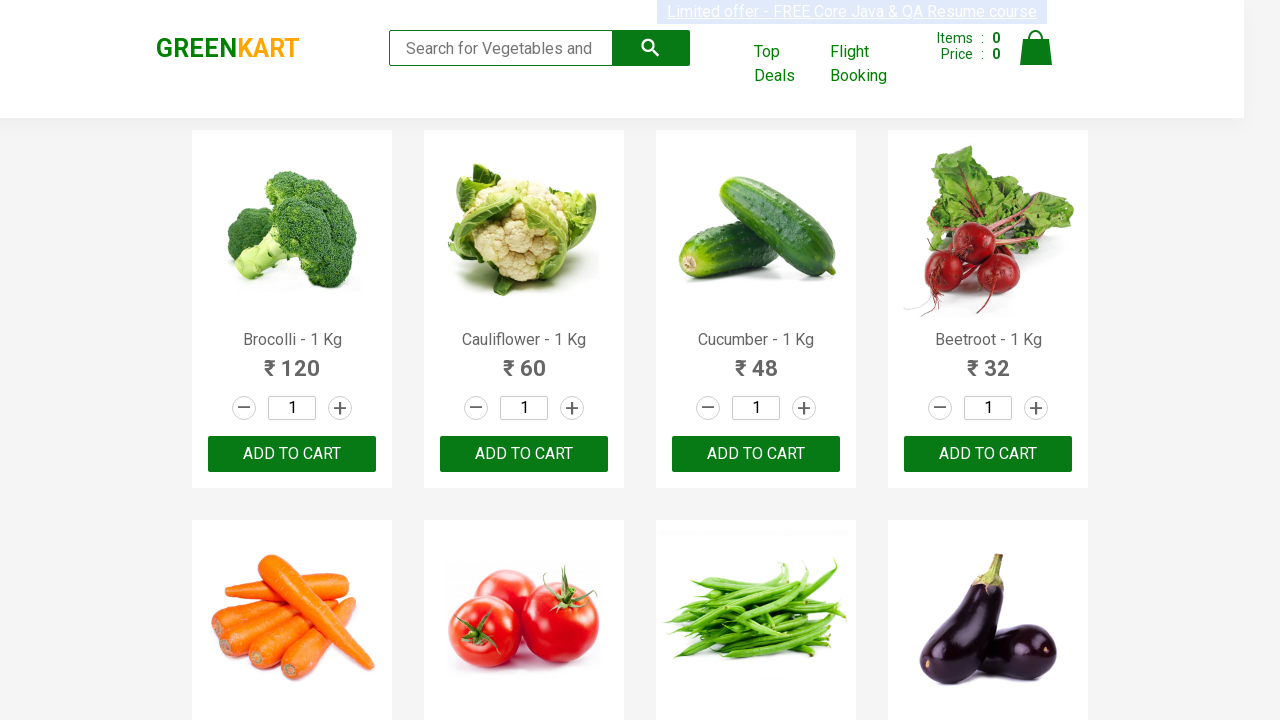

Filled search field with 'tom' on landing page on input[type='search']
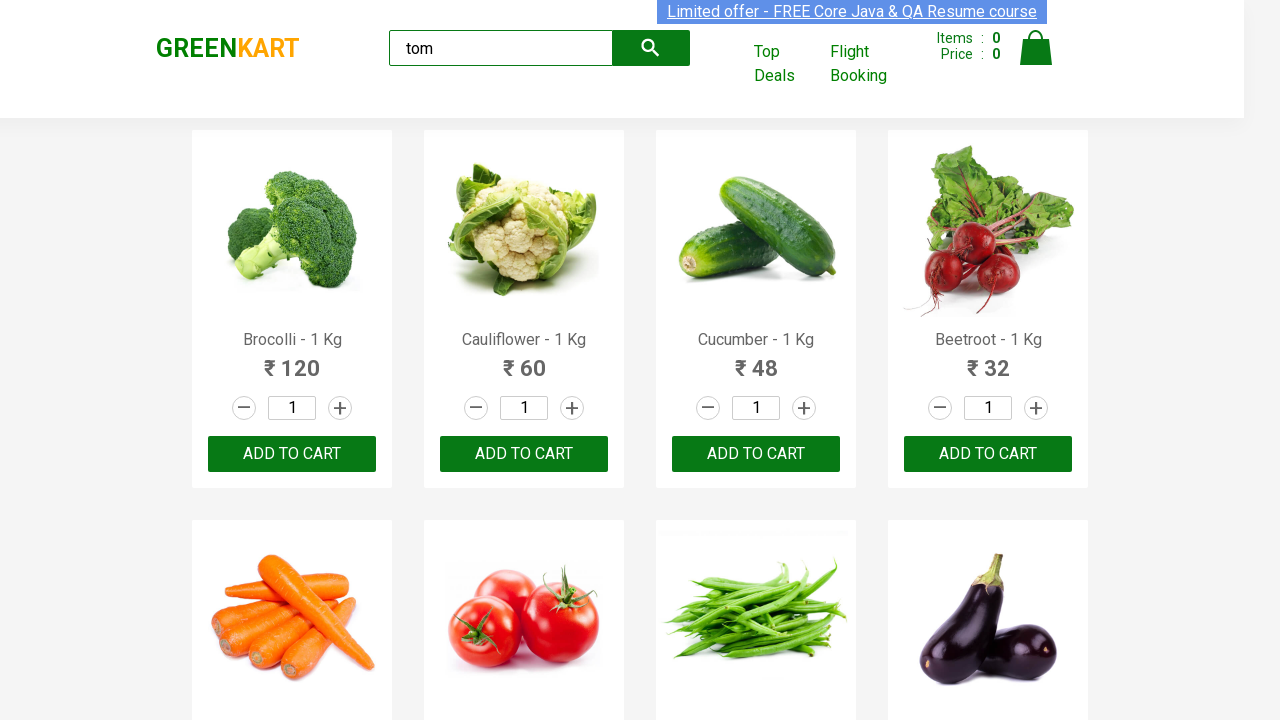

Waited 2 seconds for search results to load
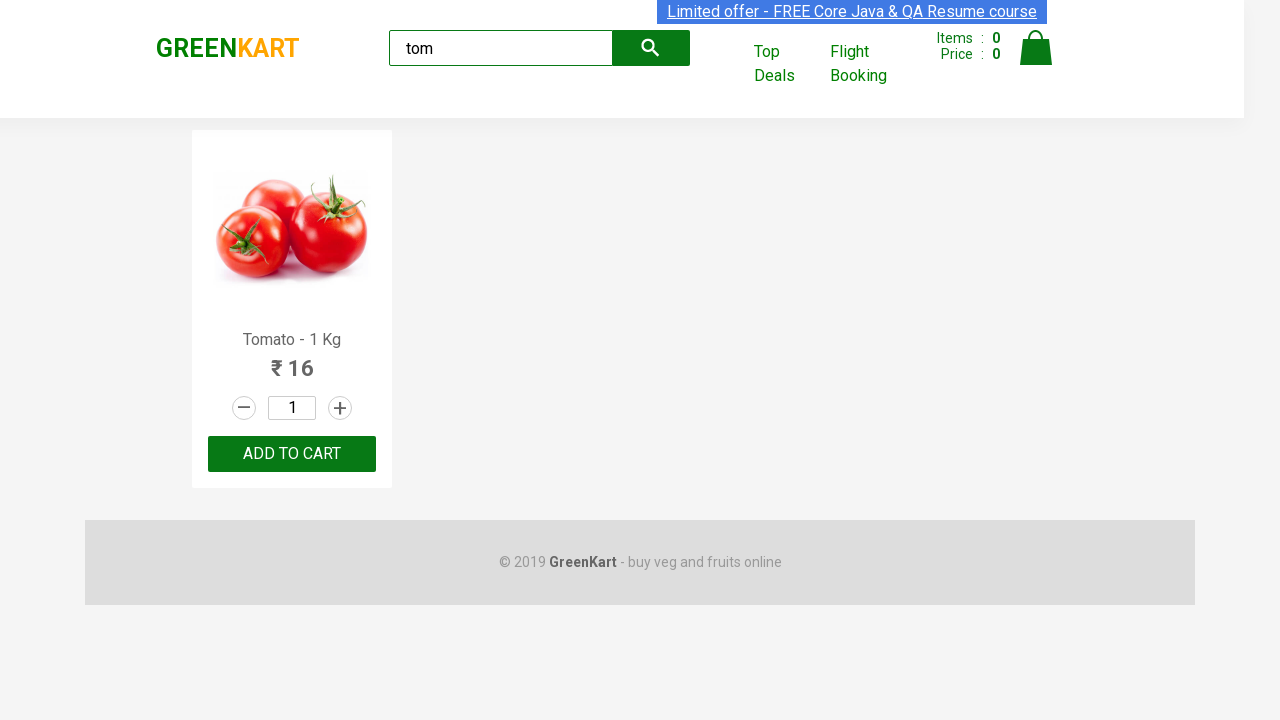

Extracted product name from landing page: 'Tomato'
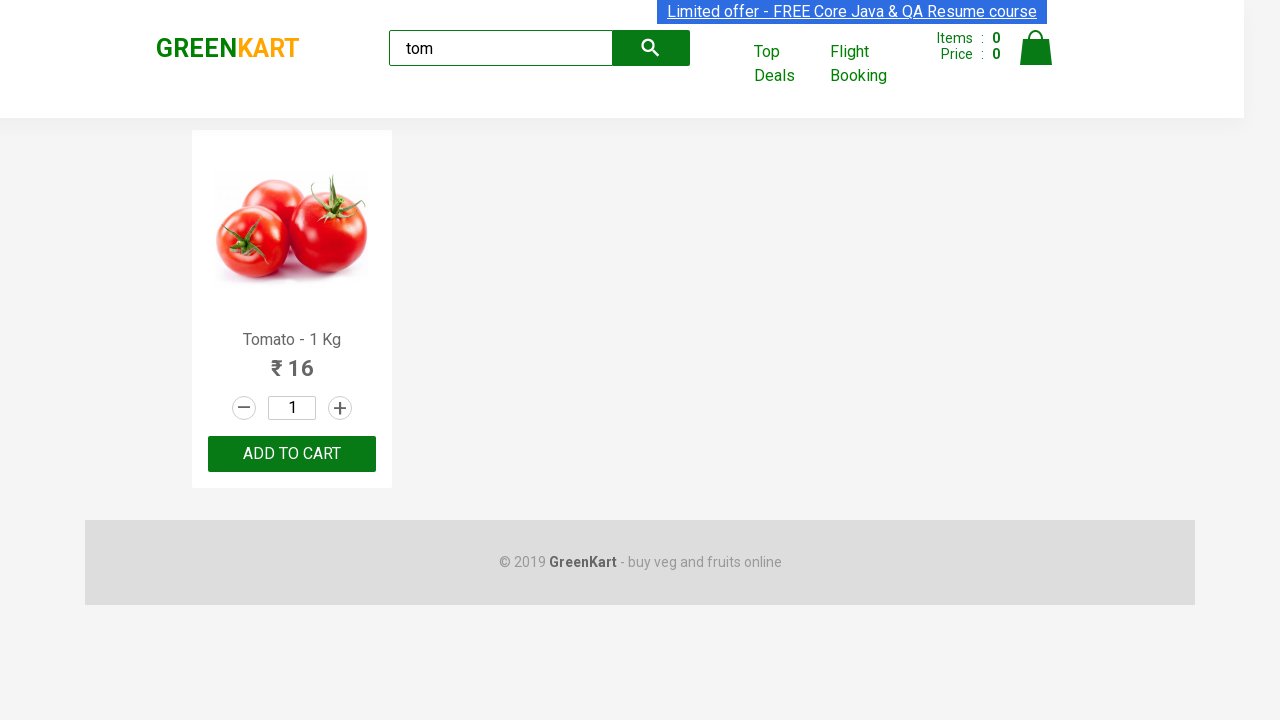

Clicked 'Top Deals' link to open offers page in new tab at (787, 64) on text=Top Deals
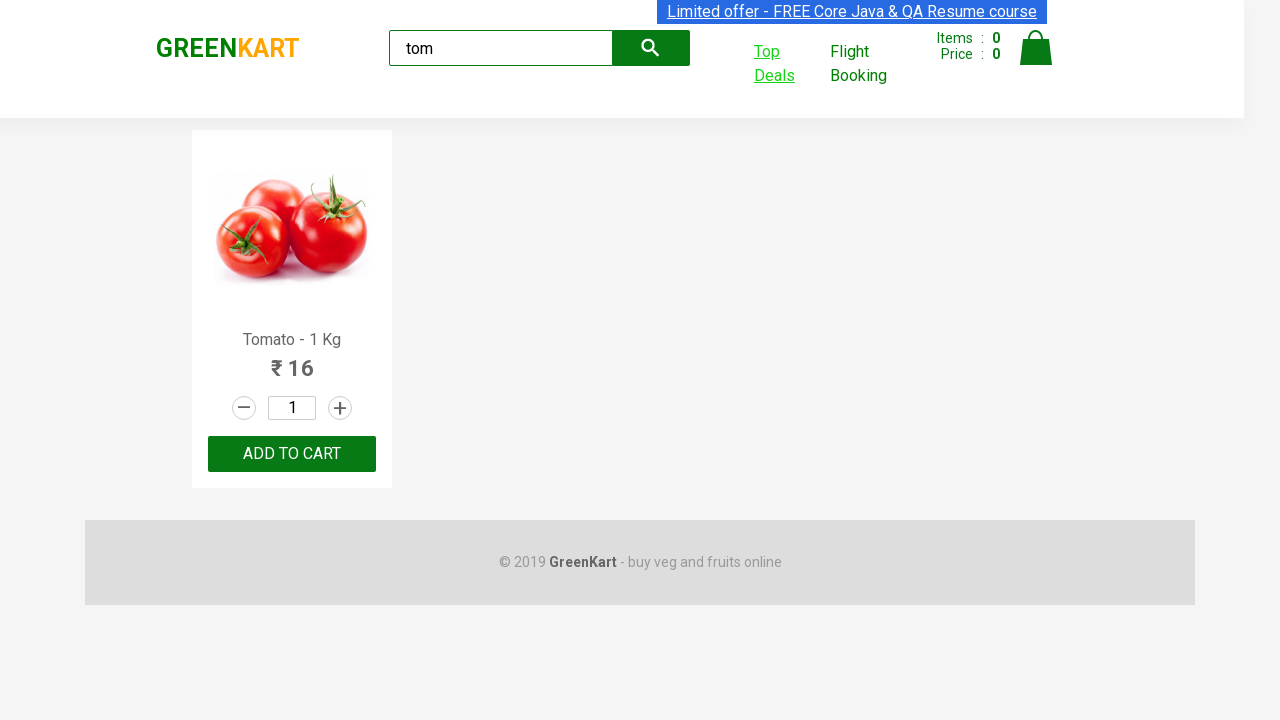

Switched to new Top Deals page/tab
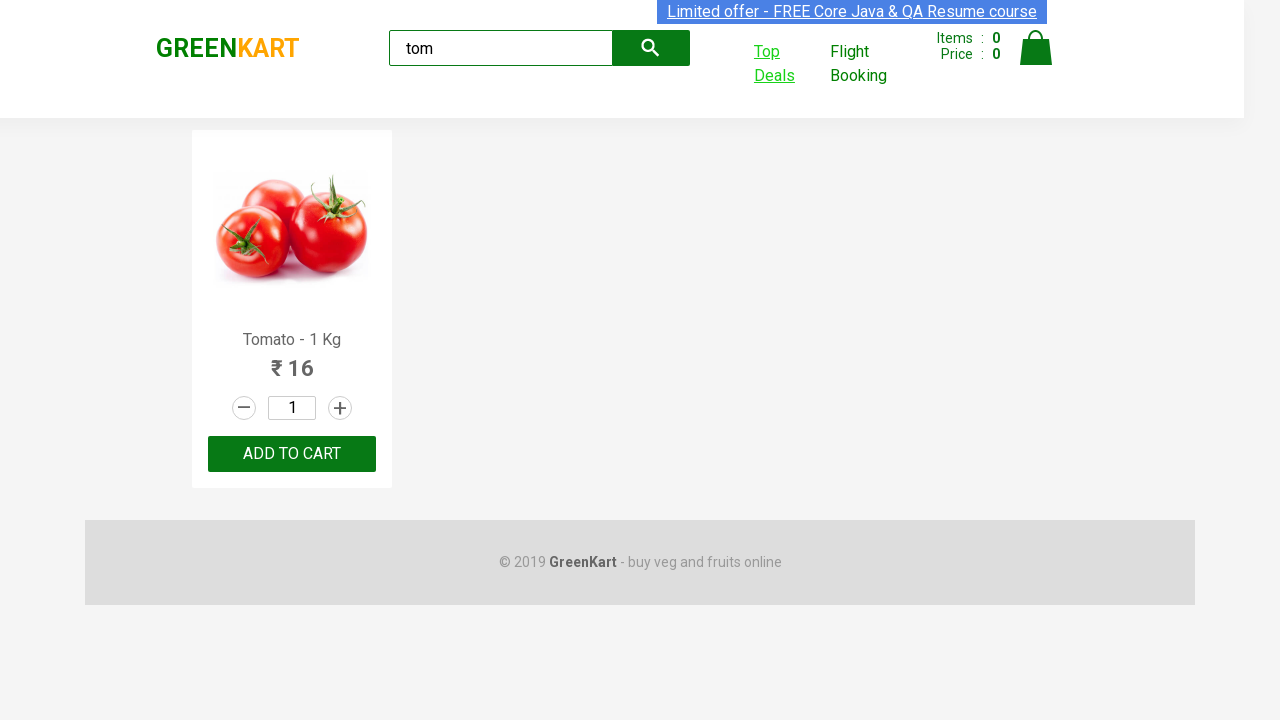

Top Deals page loaded successfully
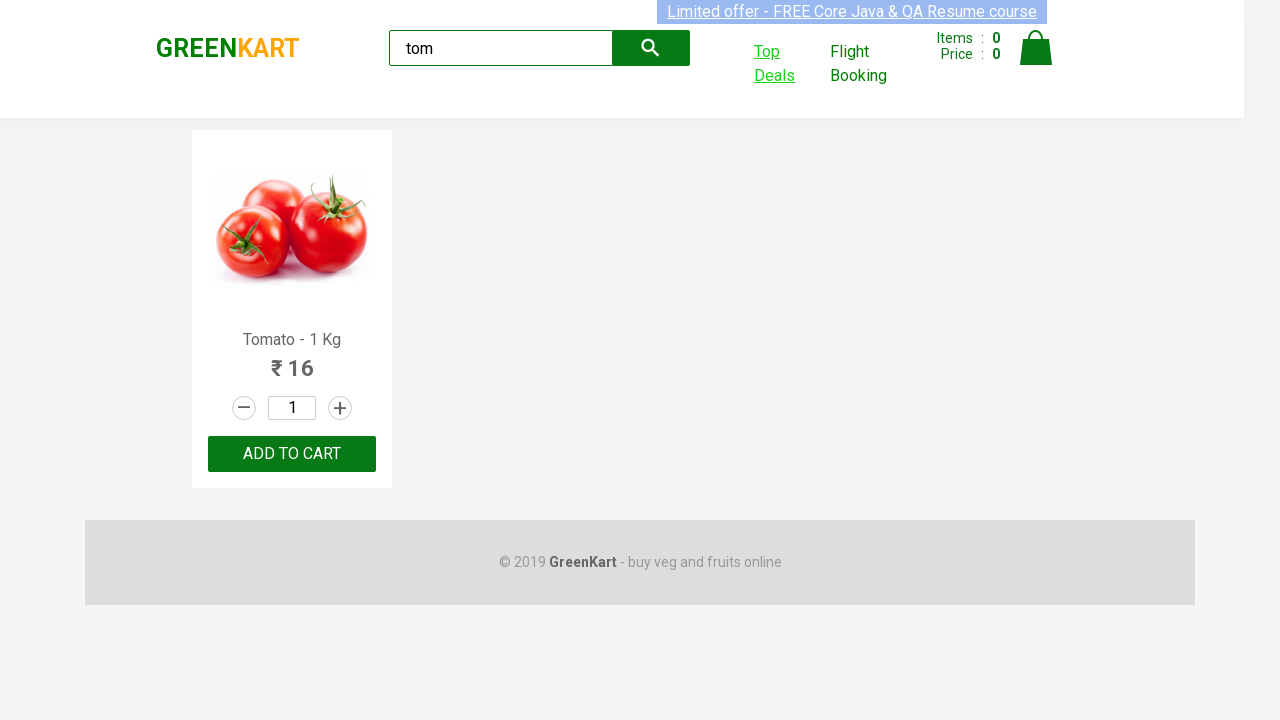

Filled search field with 'tom' on offers page on input[type='search']
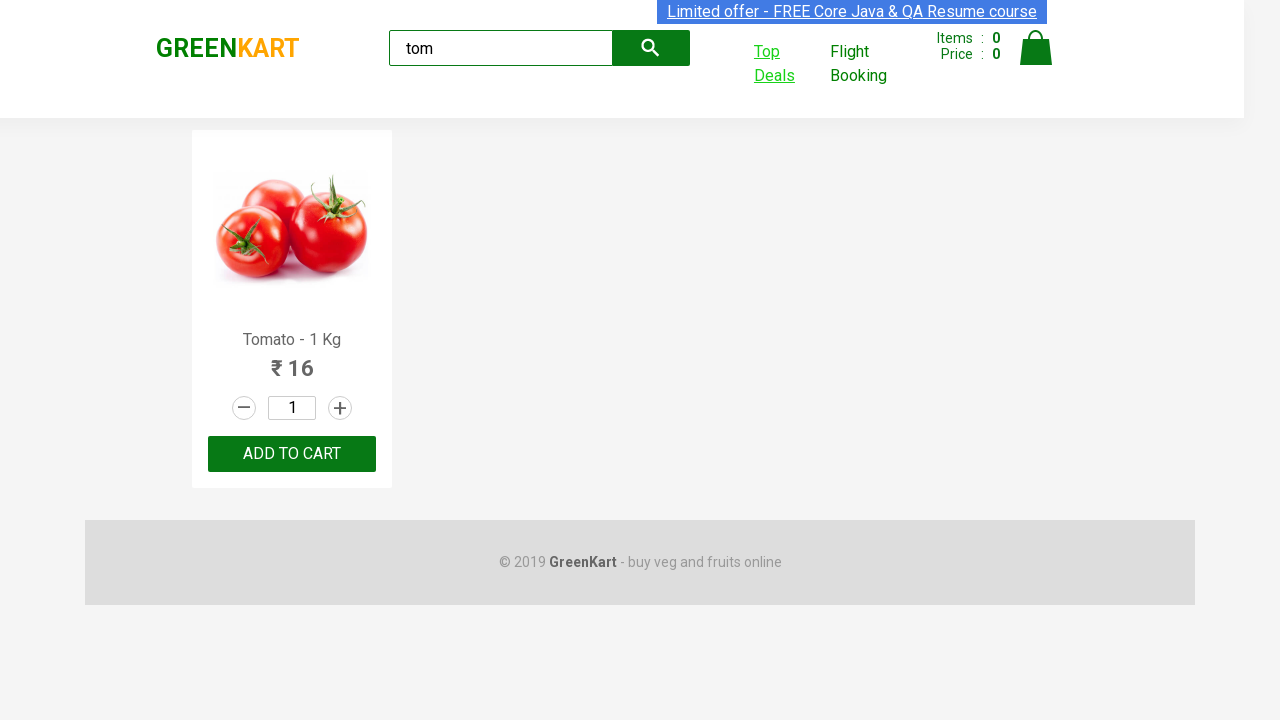

Waited 2 seconds for offers page search results to load
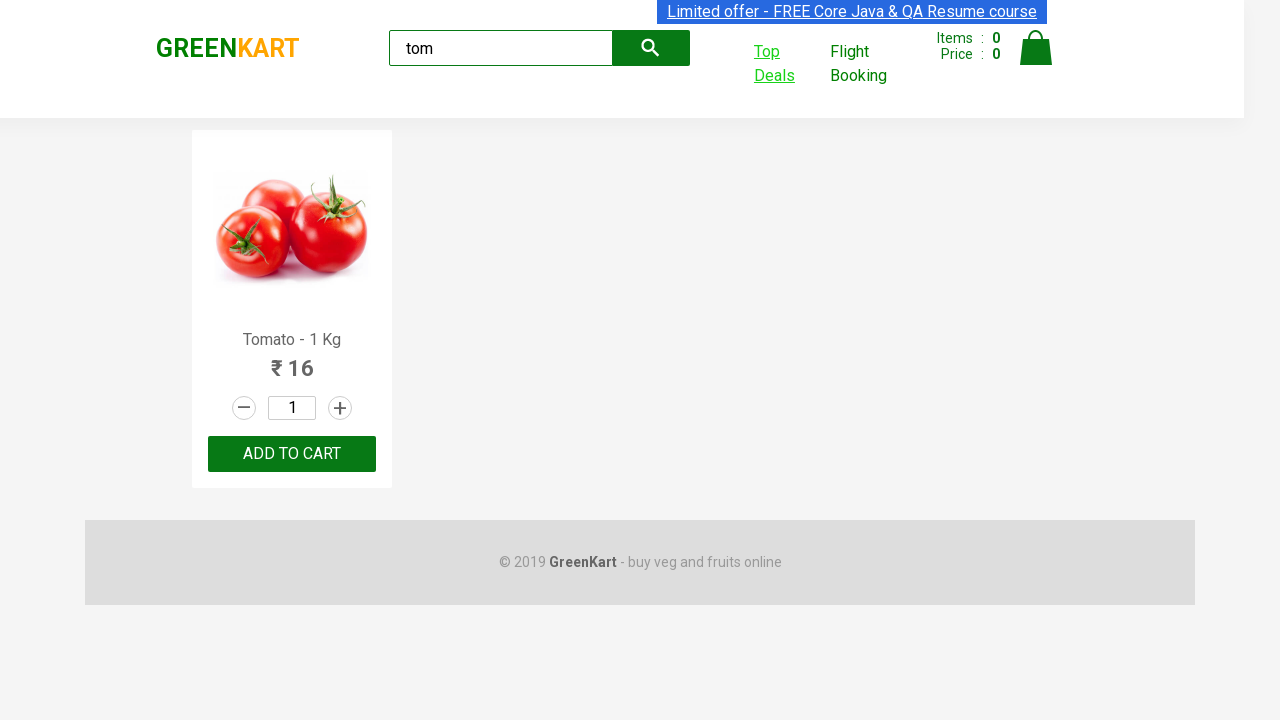

Extracted product name from offers page: 'Tomato'
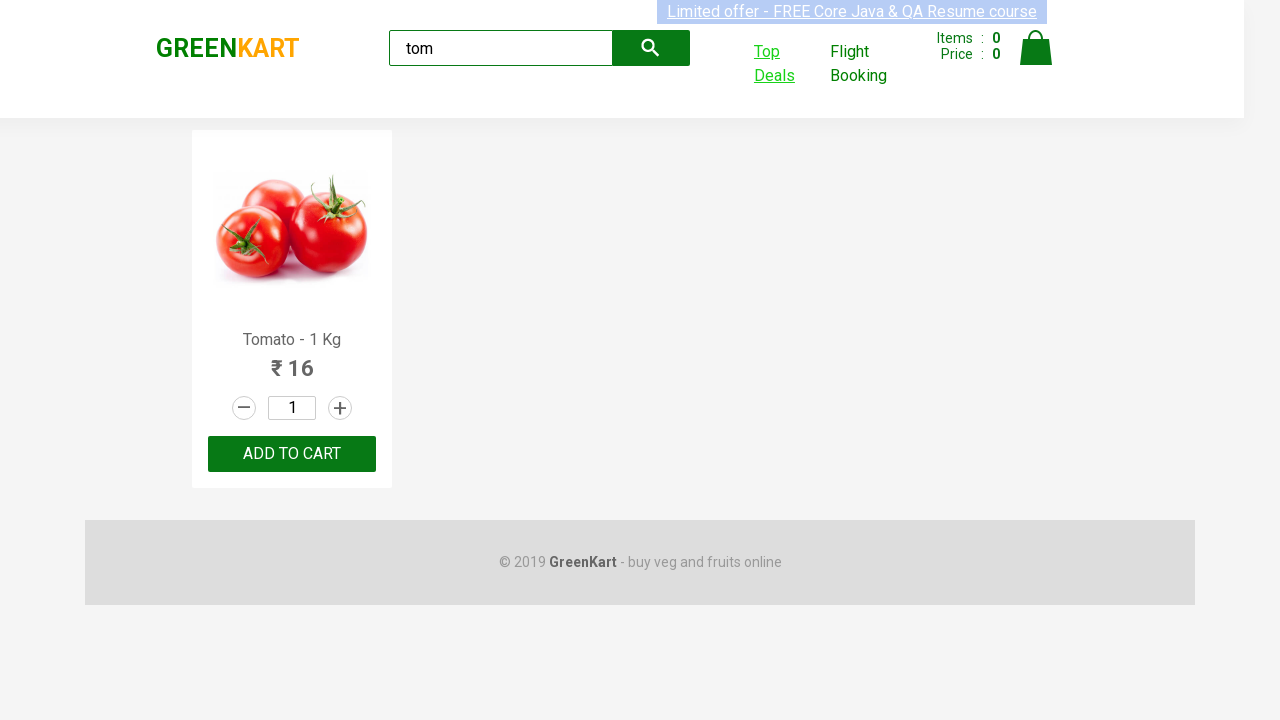

Verified product names match between landing page and offers page: 'Tomato'
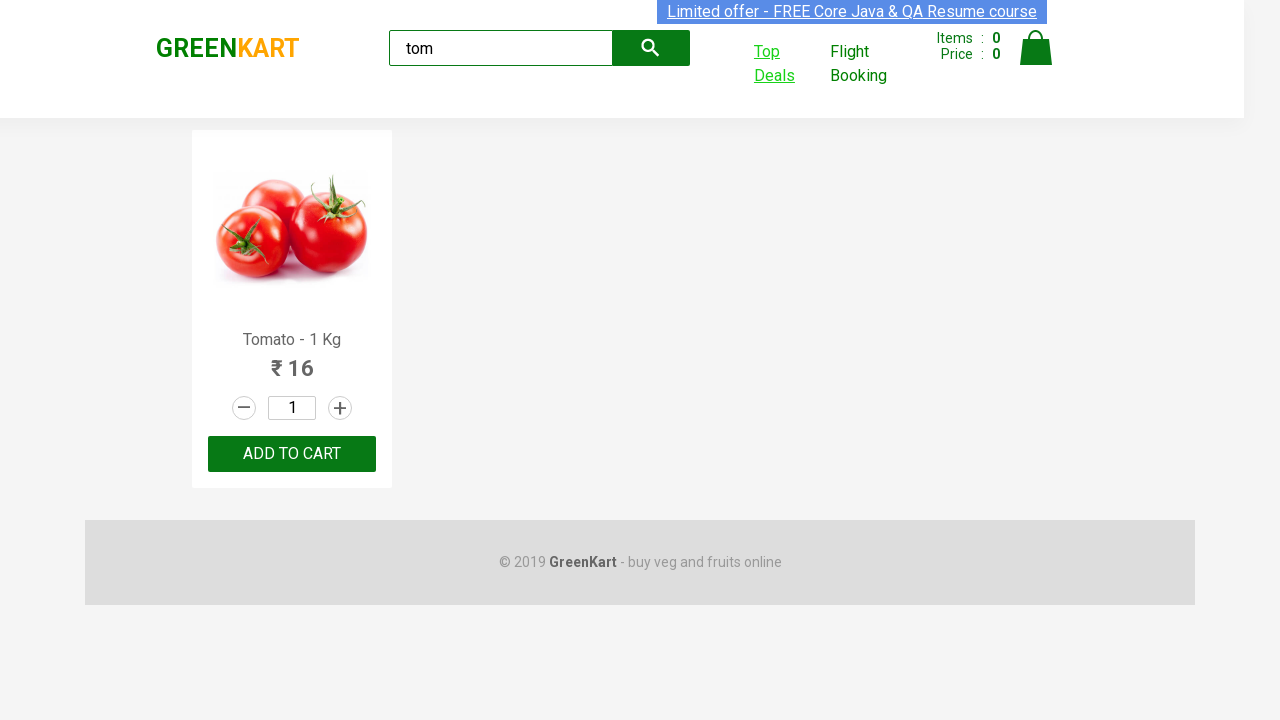

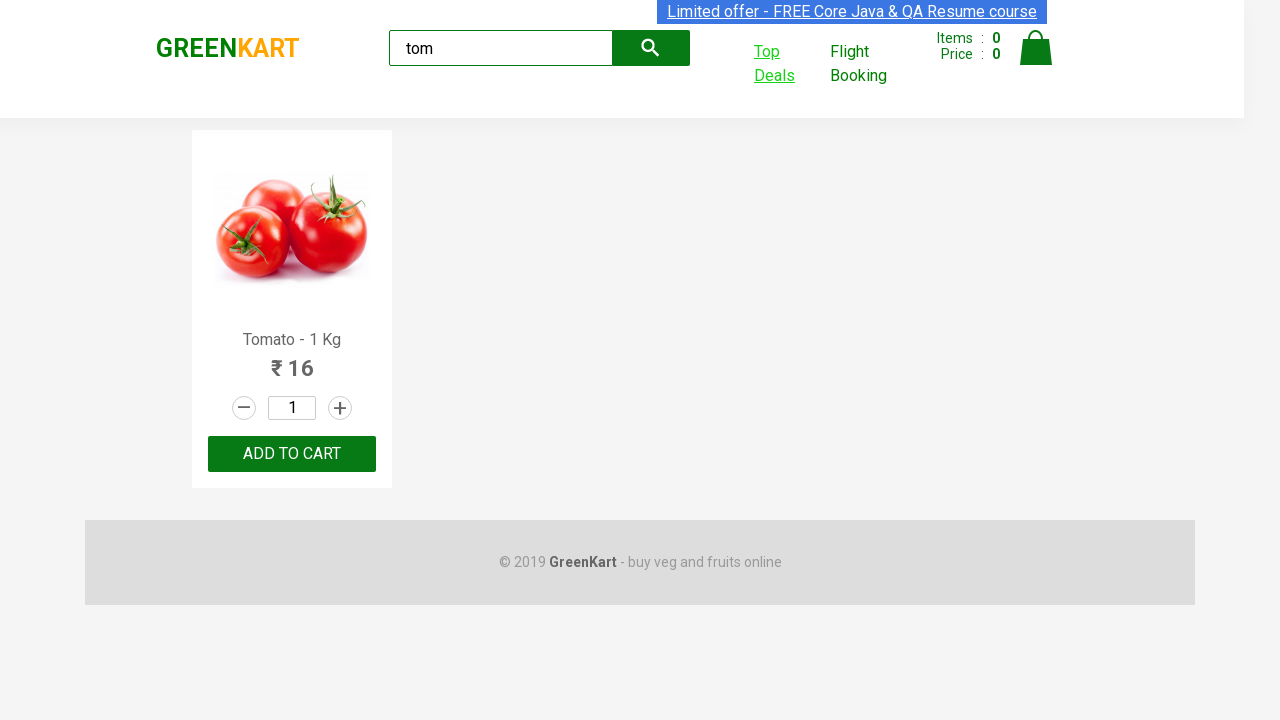